Tests basic browser navigation including visiting URLs, navigating back, refreshing, and window management

Starting URL: https://rahulshettyacademy.com/

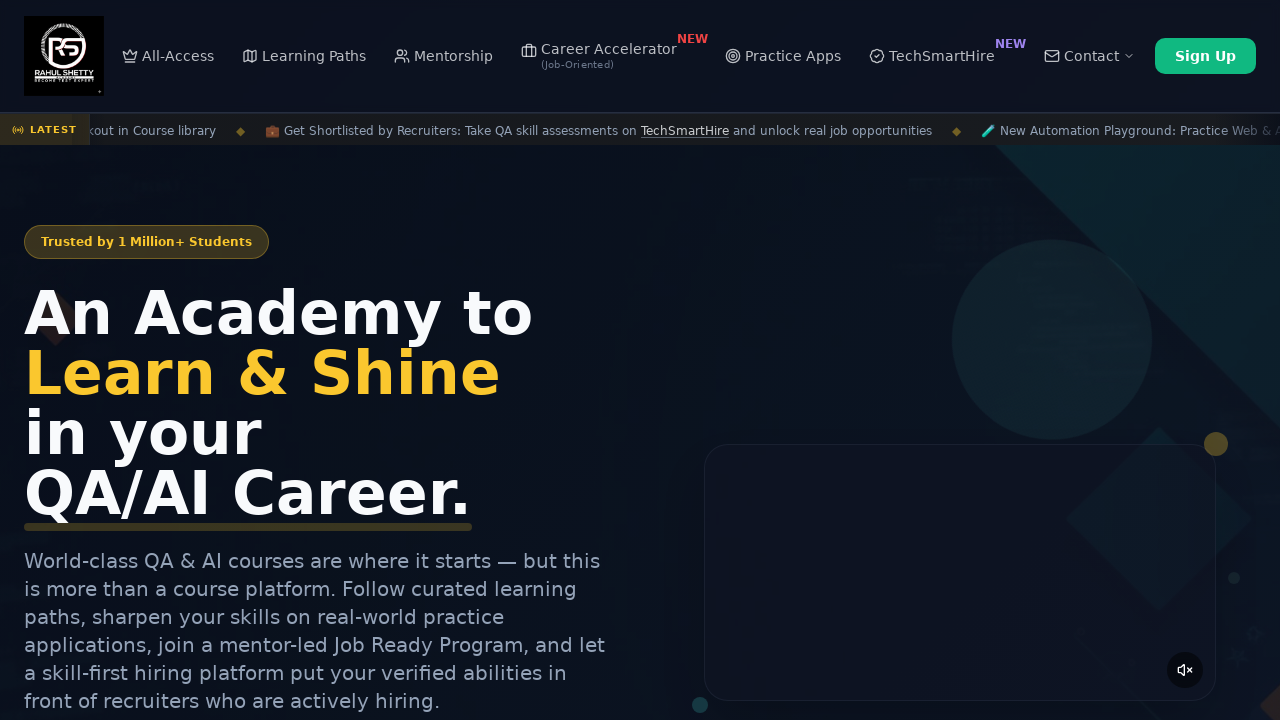

Navigated to AutomationPractice page
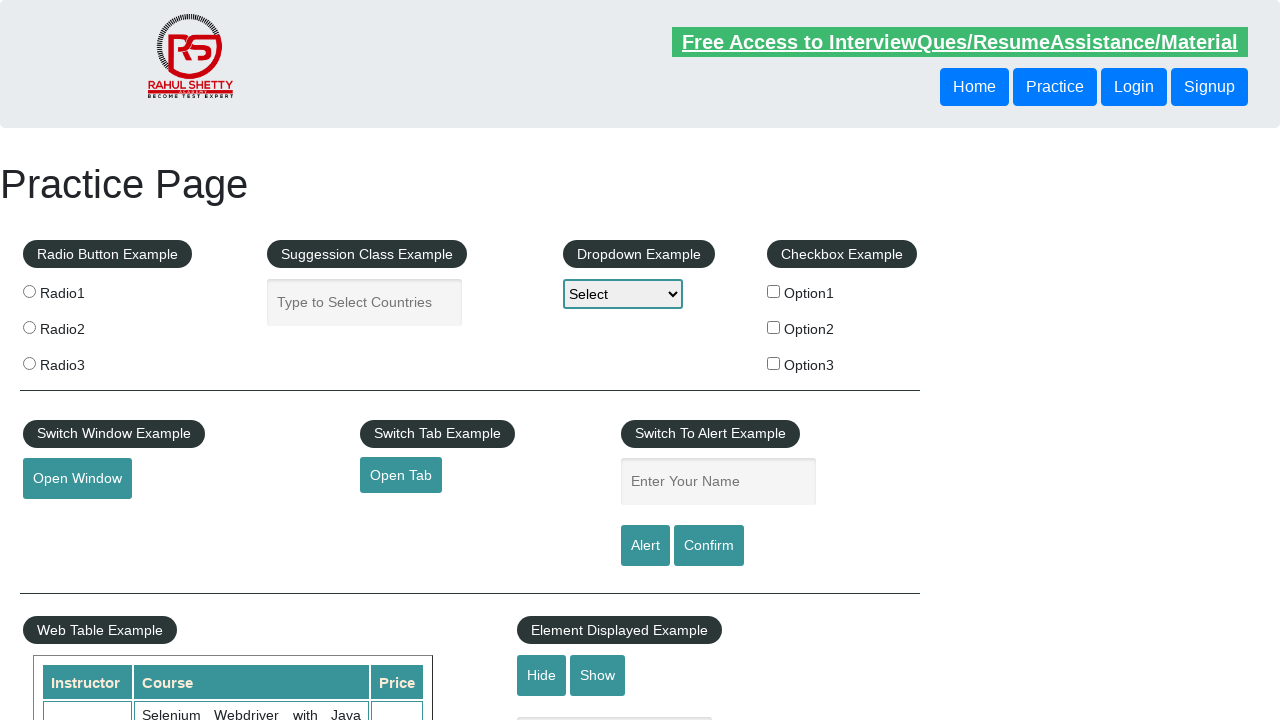

Navigated back to previous page
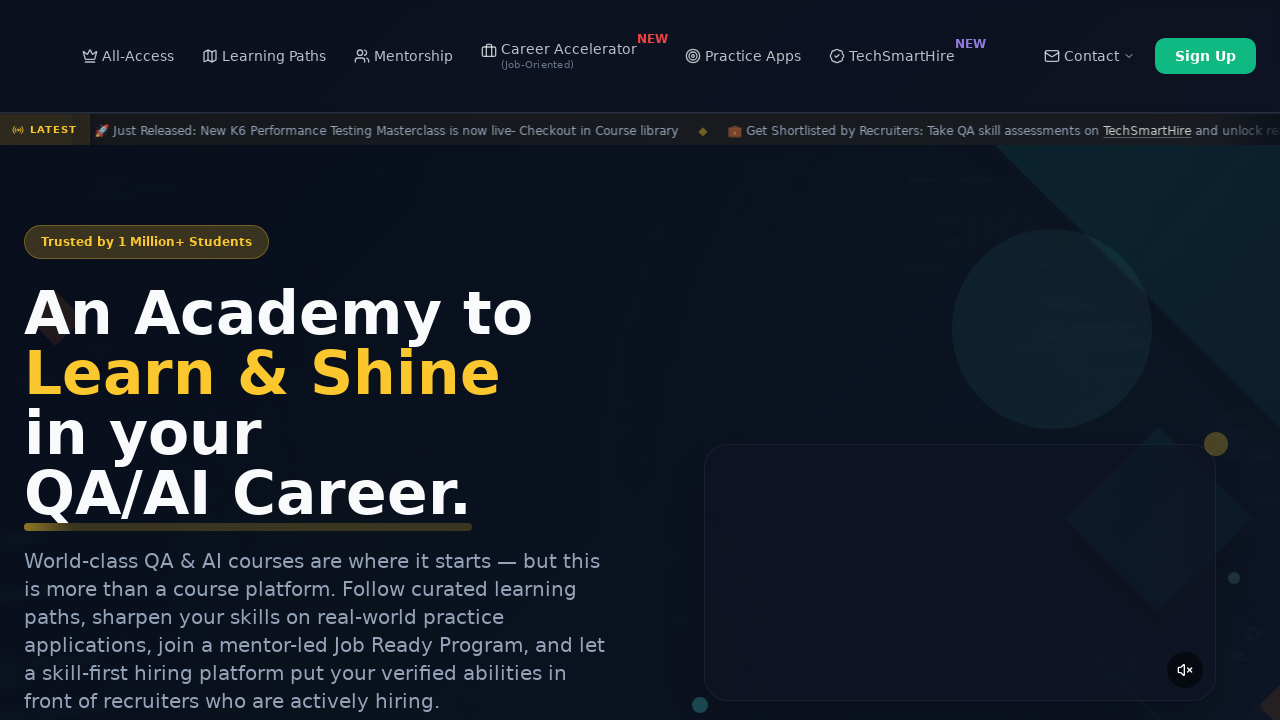

Refreshed the current page
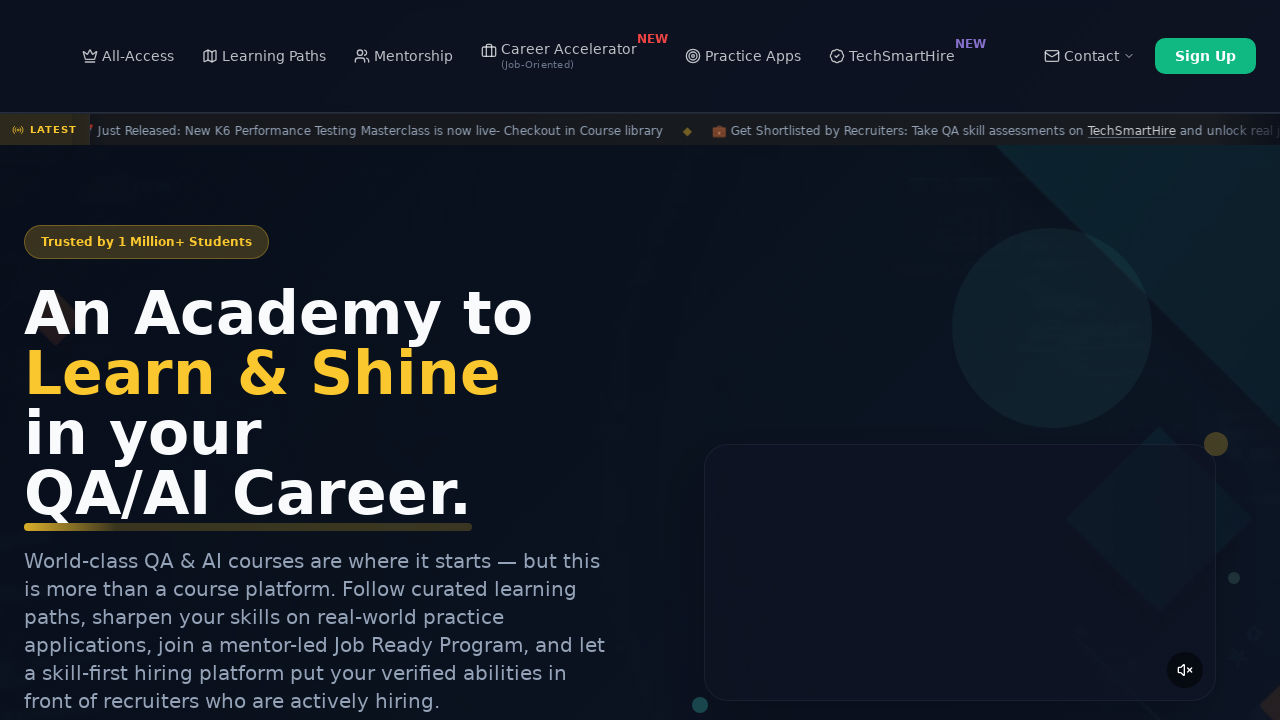

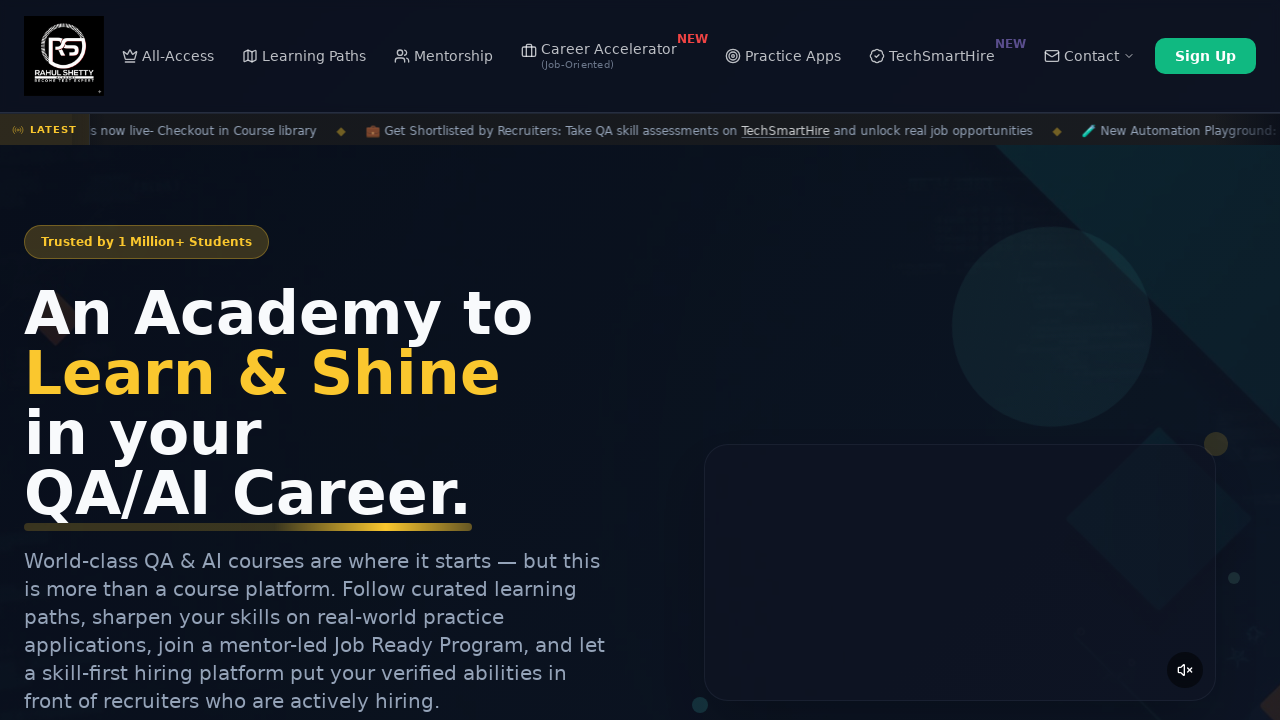